Tests dropdown menu with implicit waiting by clicking dropdown and selecting autocomplete option

Starting URL: https://formy-project.herokuapp.com/dropdown

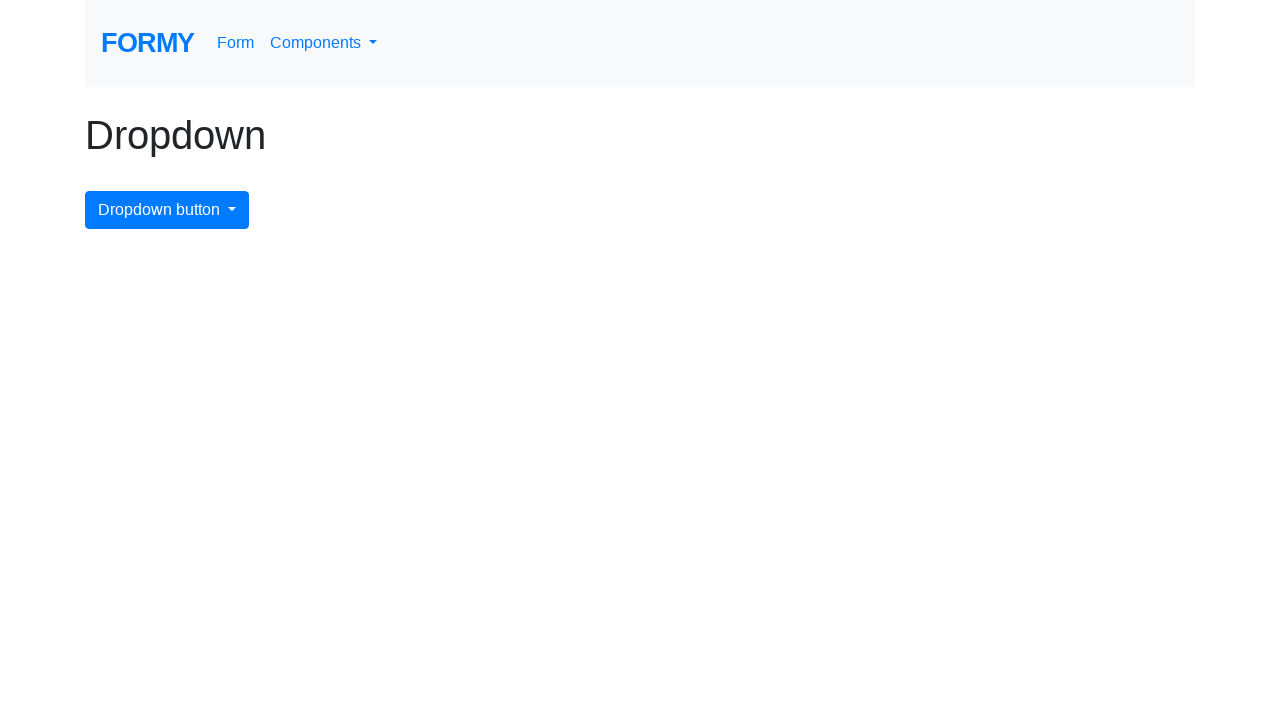

Clicked dropdown menu button at (167, 210) on #dropdownMenuButton
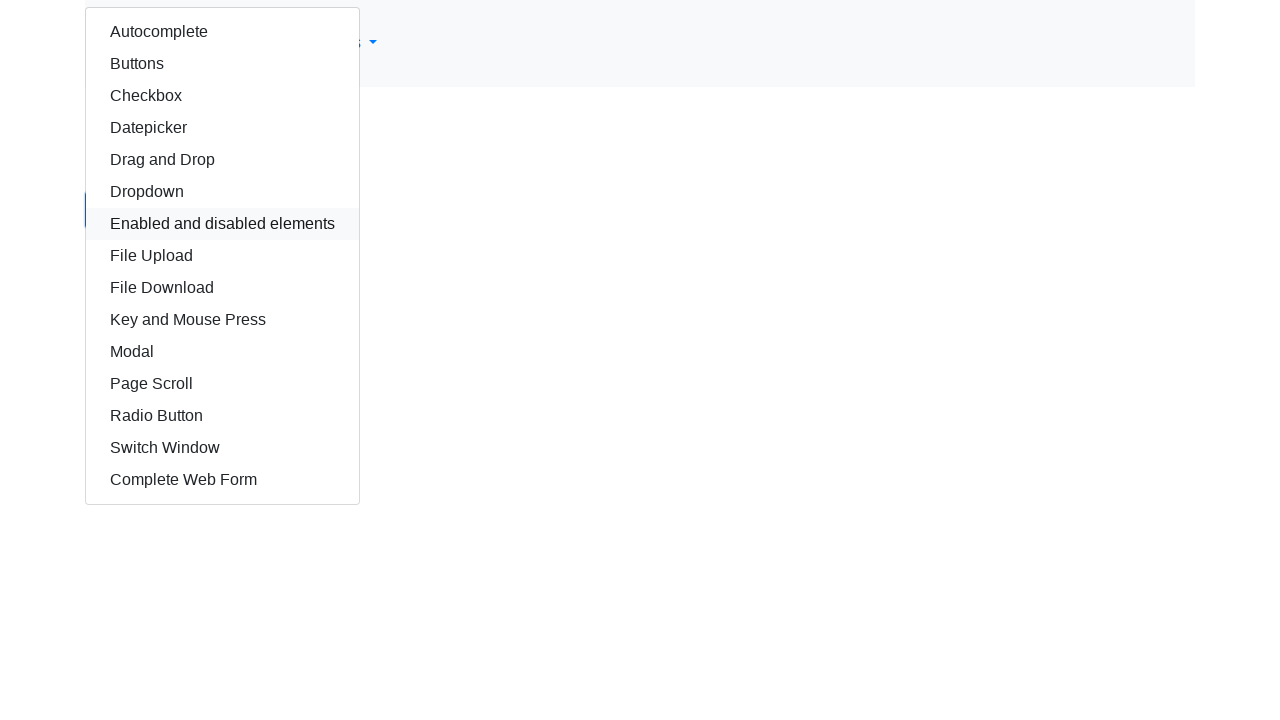

Clicked autocomplete option from dropdown menu at (222, 32) on #autocomplete
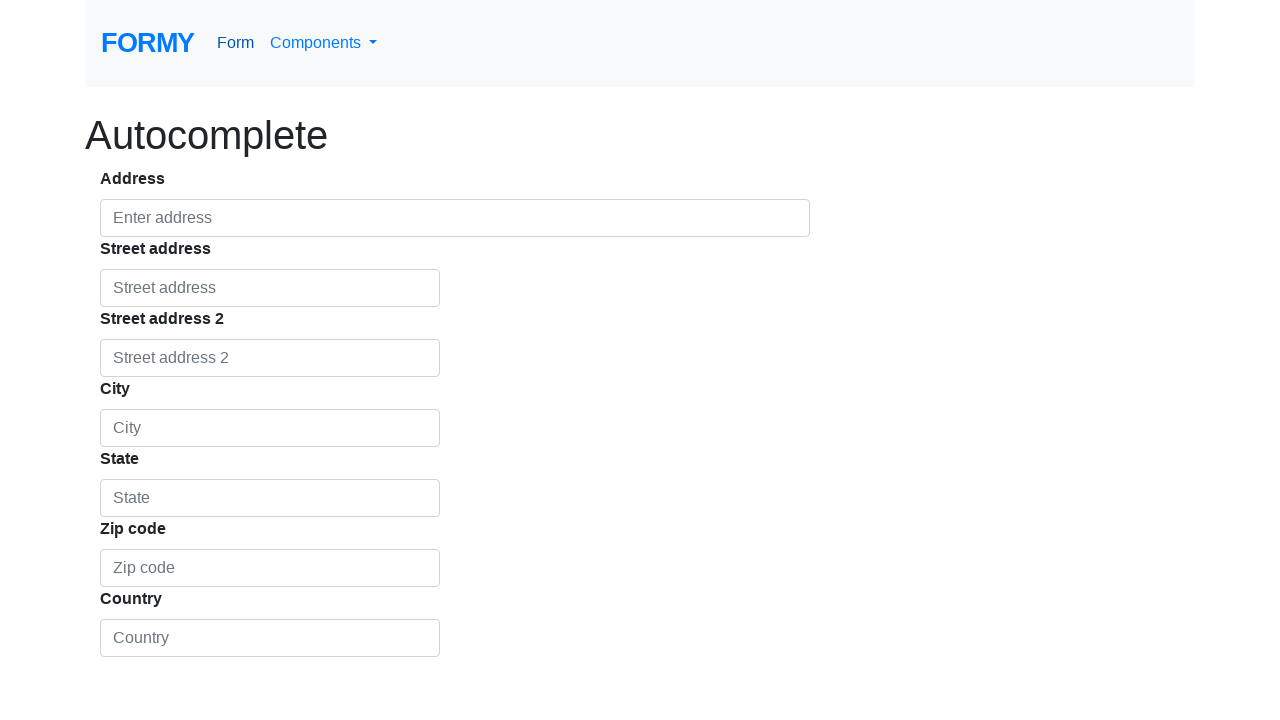

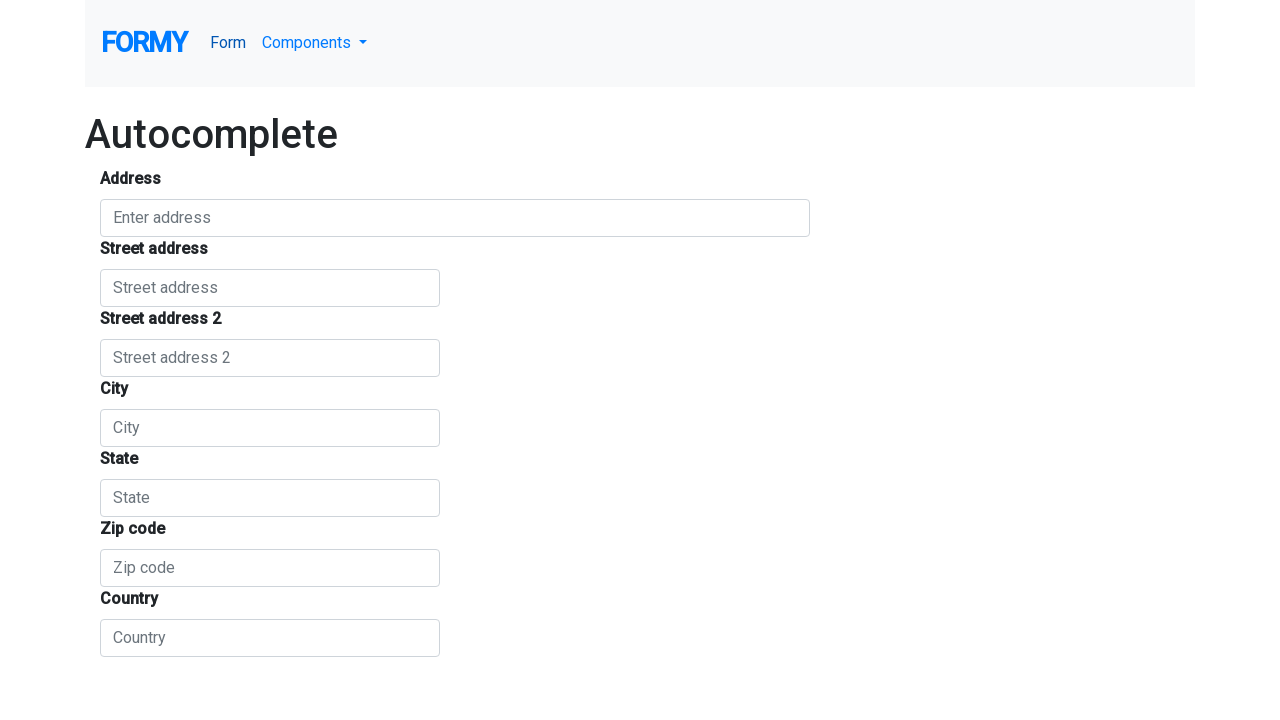